Tests browser window management by opening a new window, switching between parent and child windows, and verifying content in each window

Starting URL: https://the-internet.herokuapp.com/windows

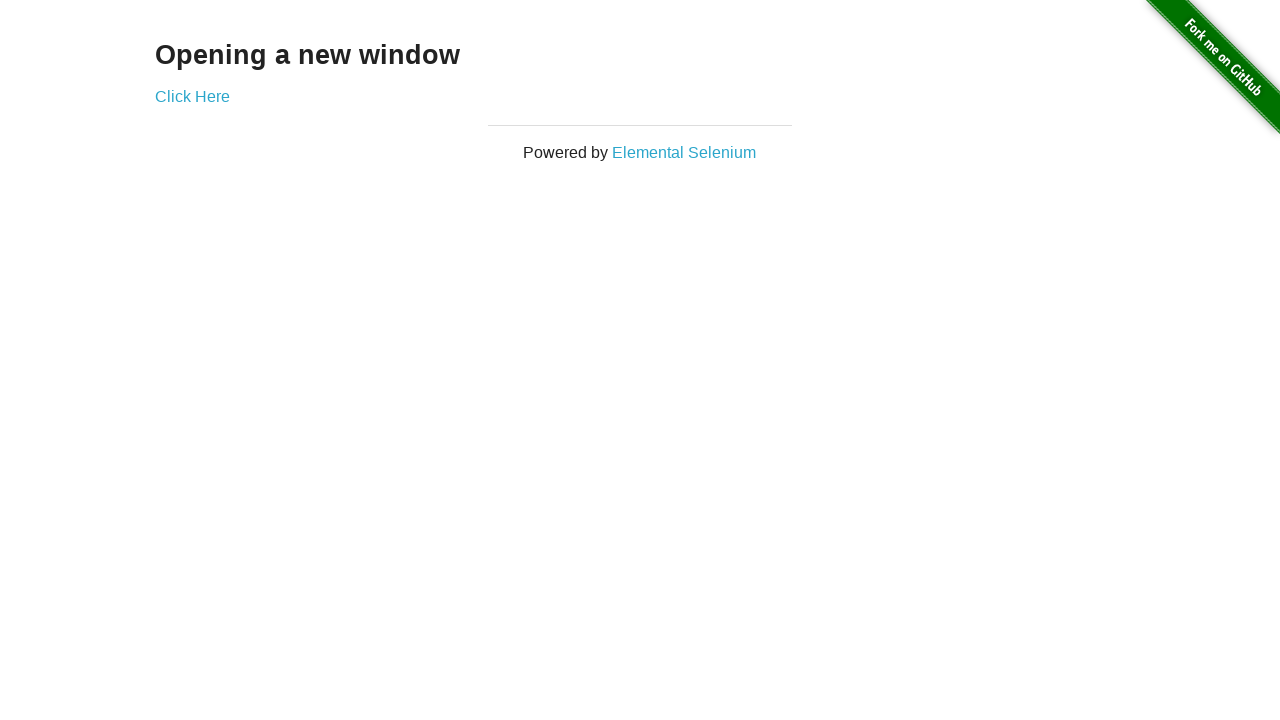

Clicked 'Click Here' link to open new window at (192, 96) on xpath=//a[text()='Click Here']
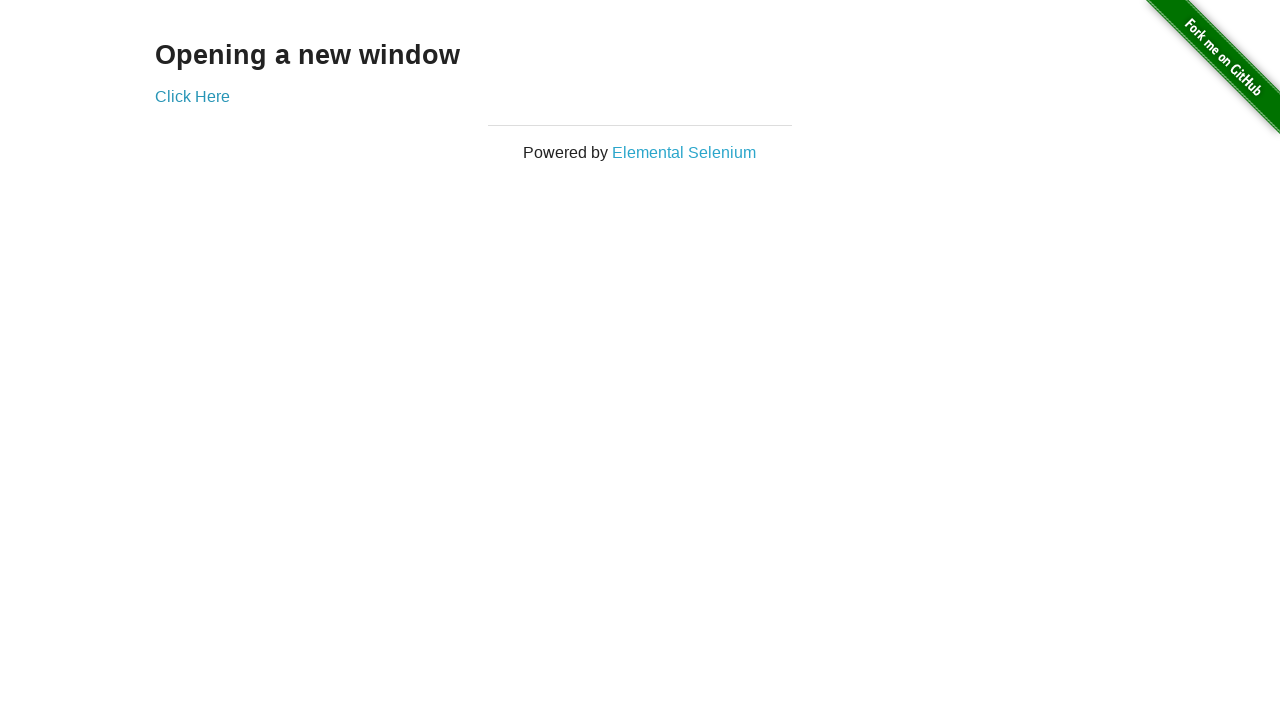

New window loaded completely
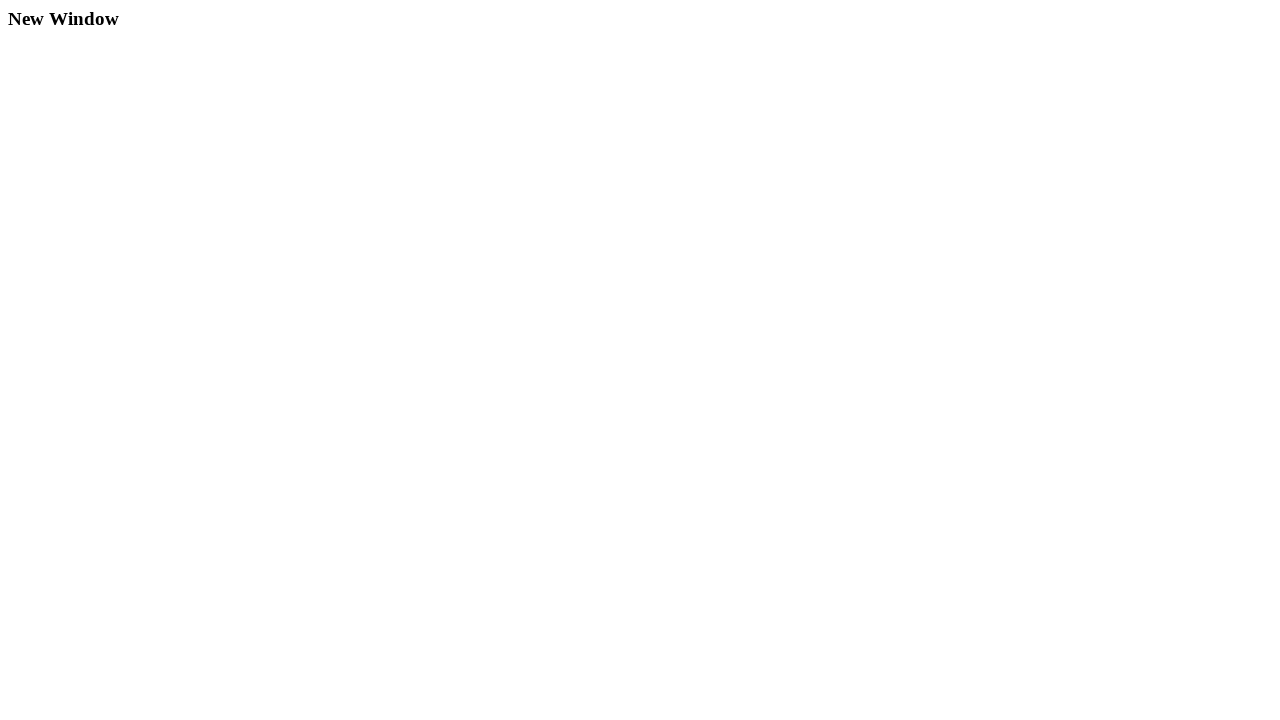

Retrieved child window text: 
  New Window

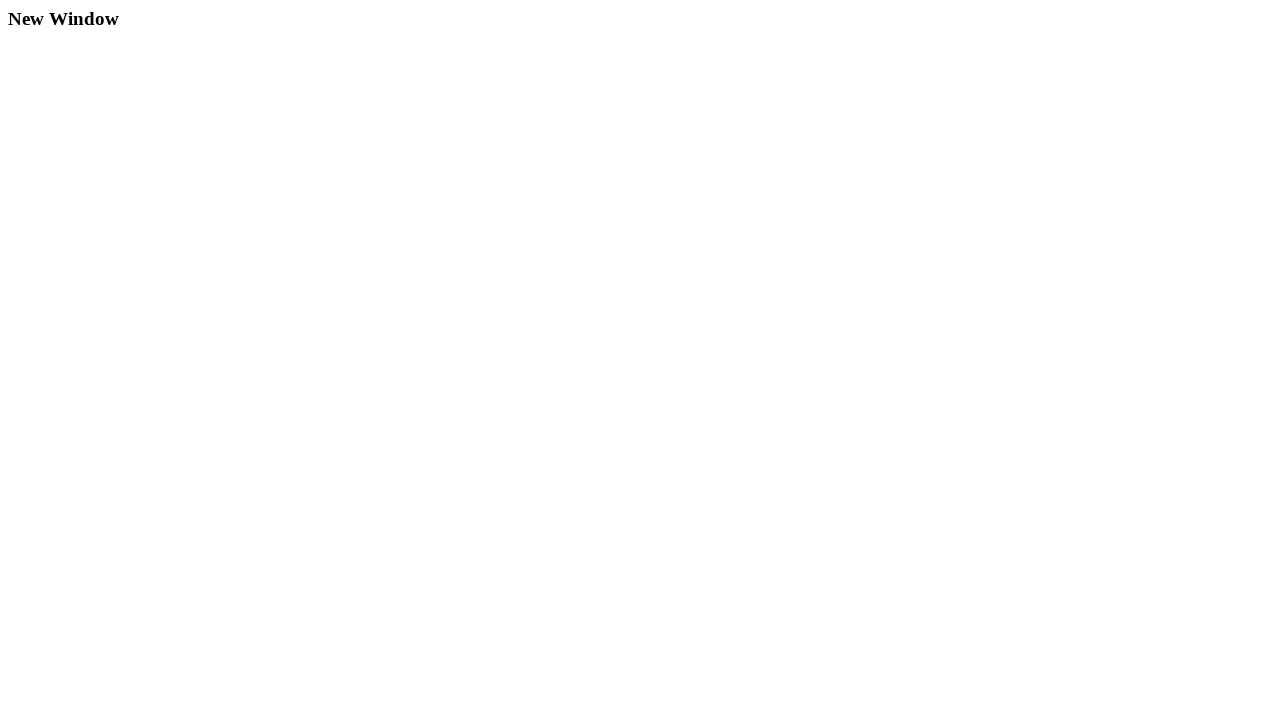

Retrieved parent window text: Opening a new window
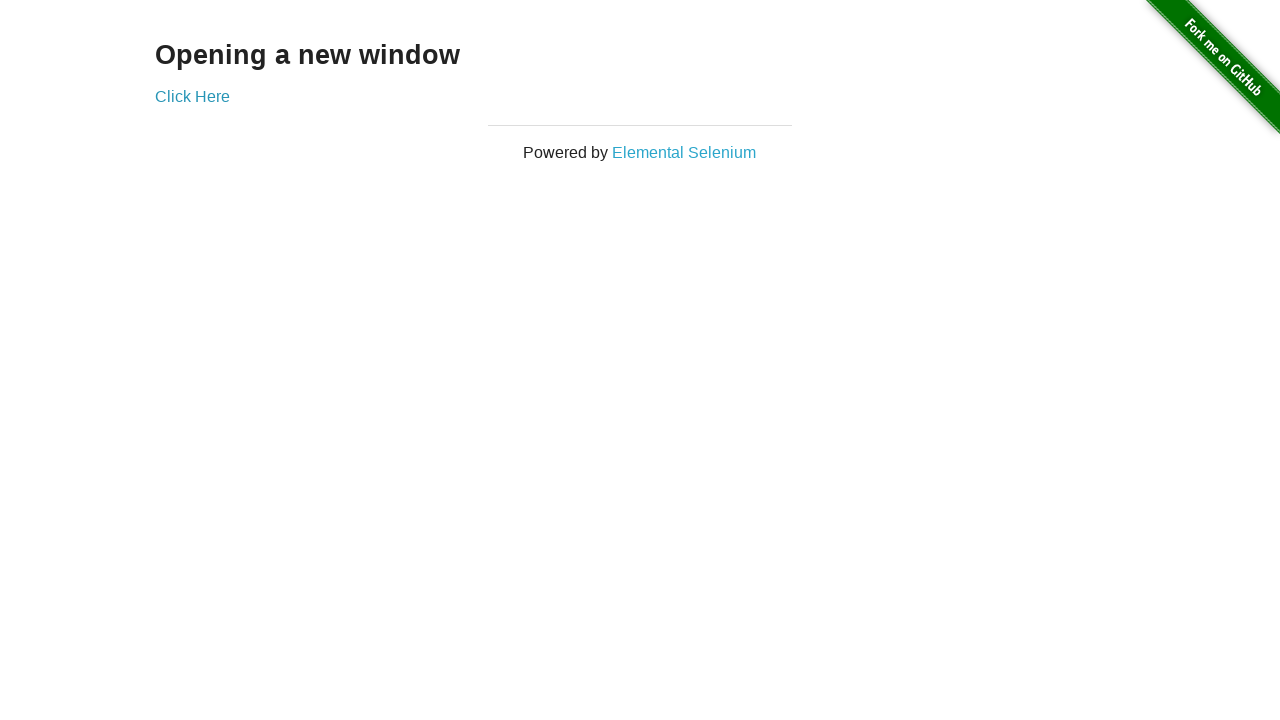

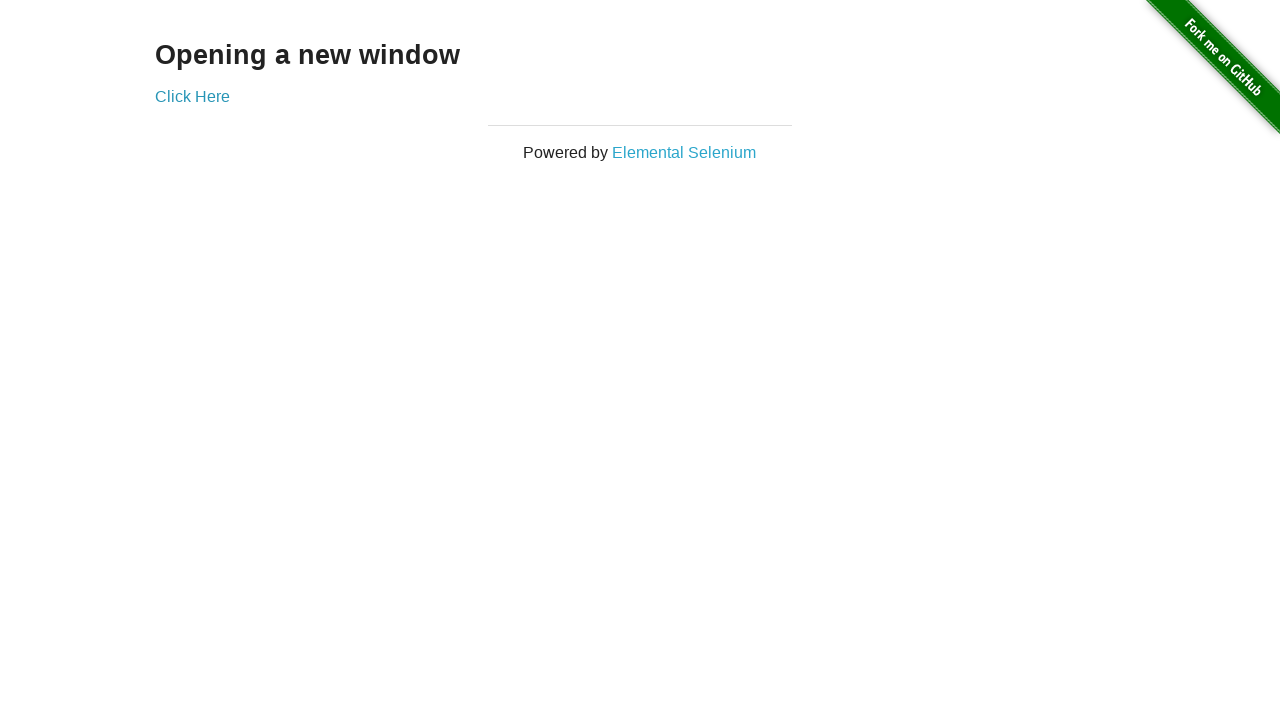